Tests web table functionality by locating a specific course in the table and verifying its price

Starting URL: https://rahulshettyacademy.com/AutomationPractice/

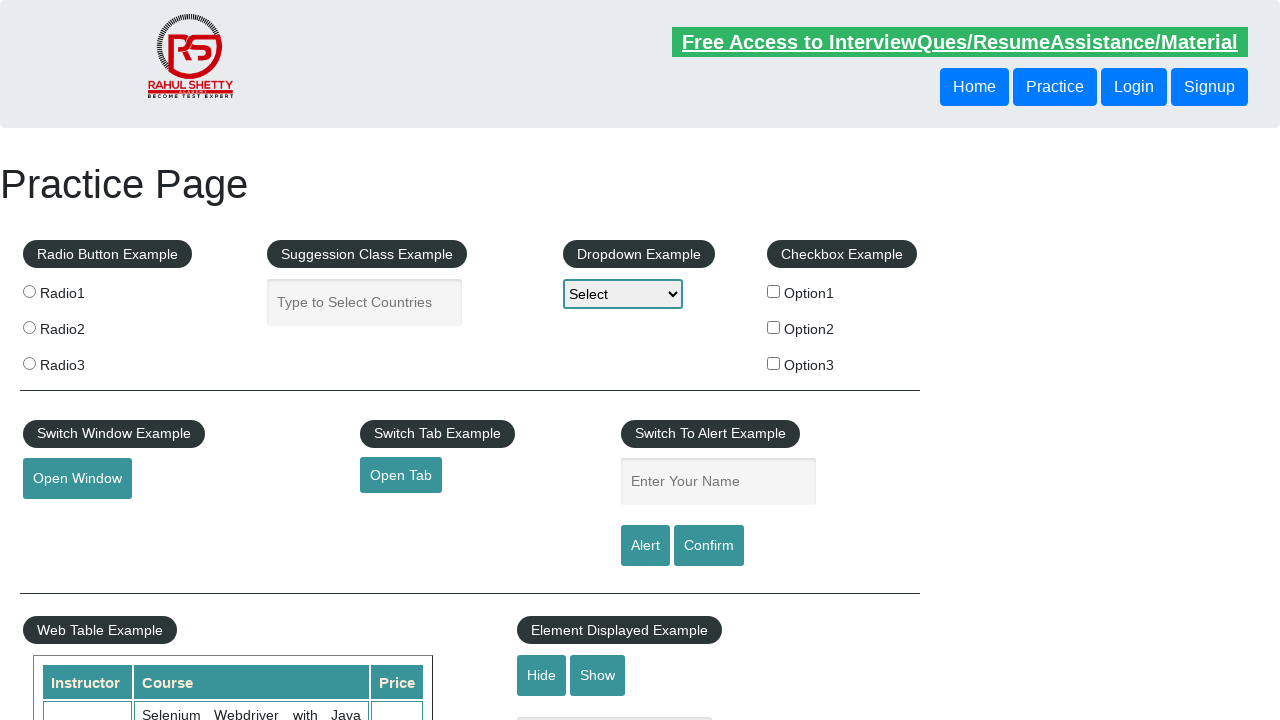

Web Table Example section is visible
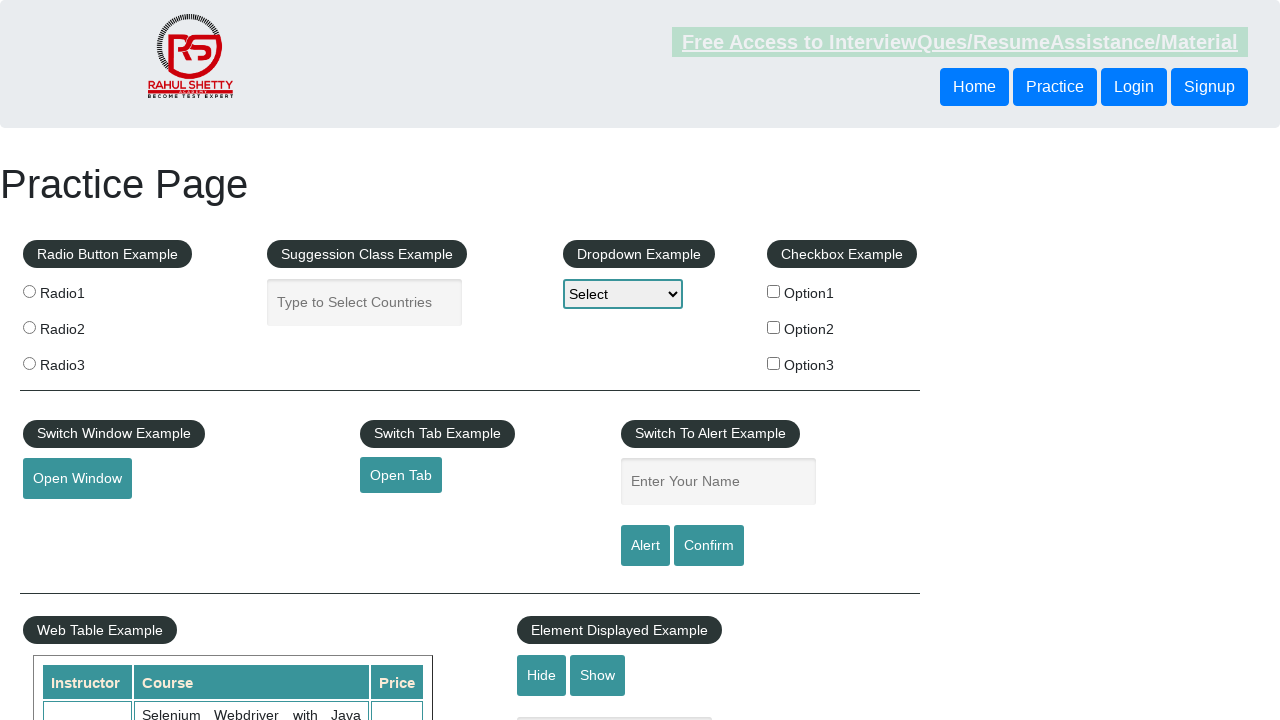

Located table rows and retrieved row count
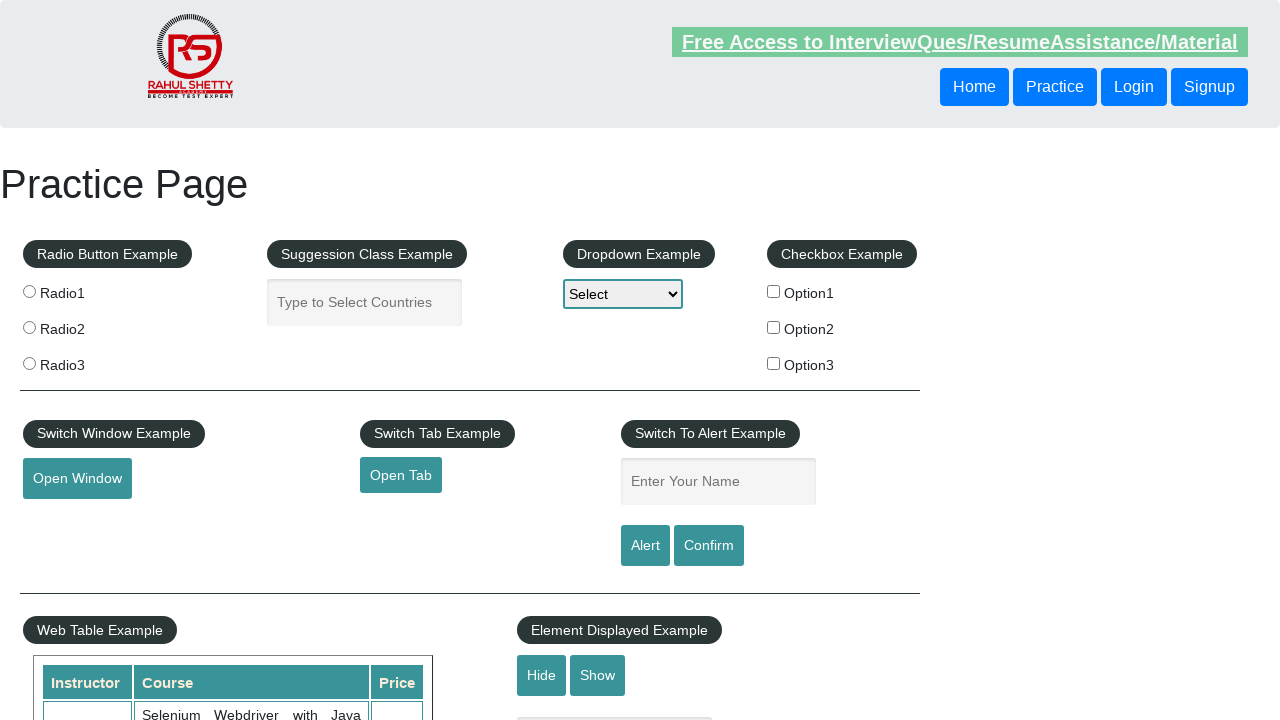

Found course 'Learn SQL in Practical + Database Testing from Scratch' in table
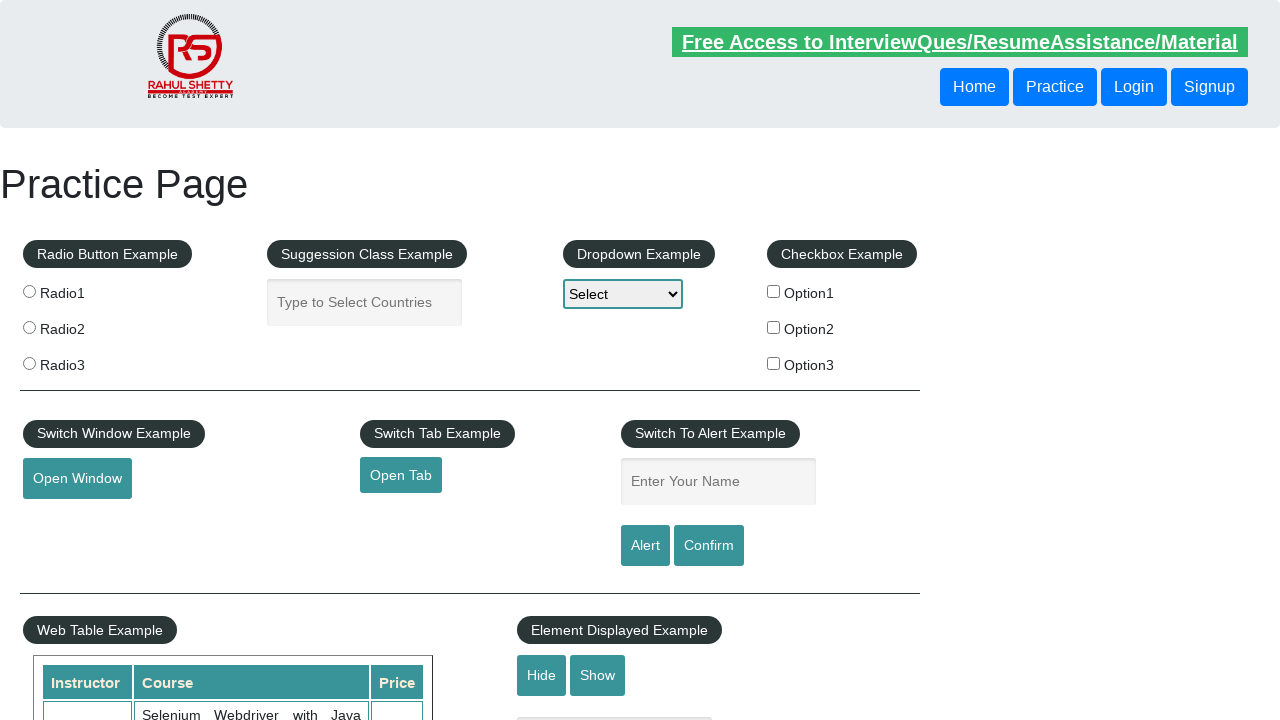

Retrieved price cell with value '25'
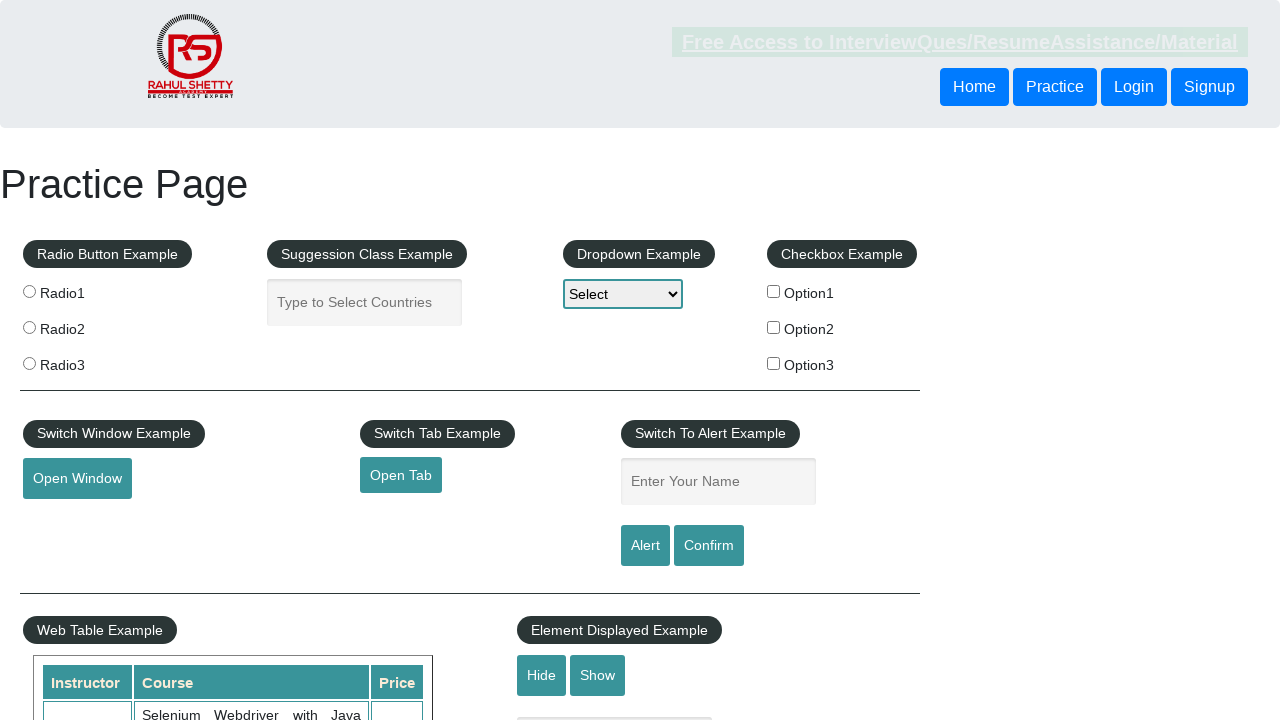

Verified course price is '25'
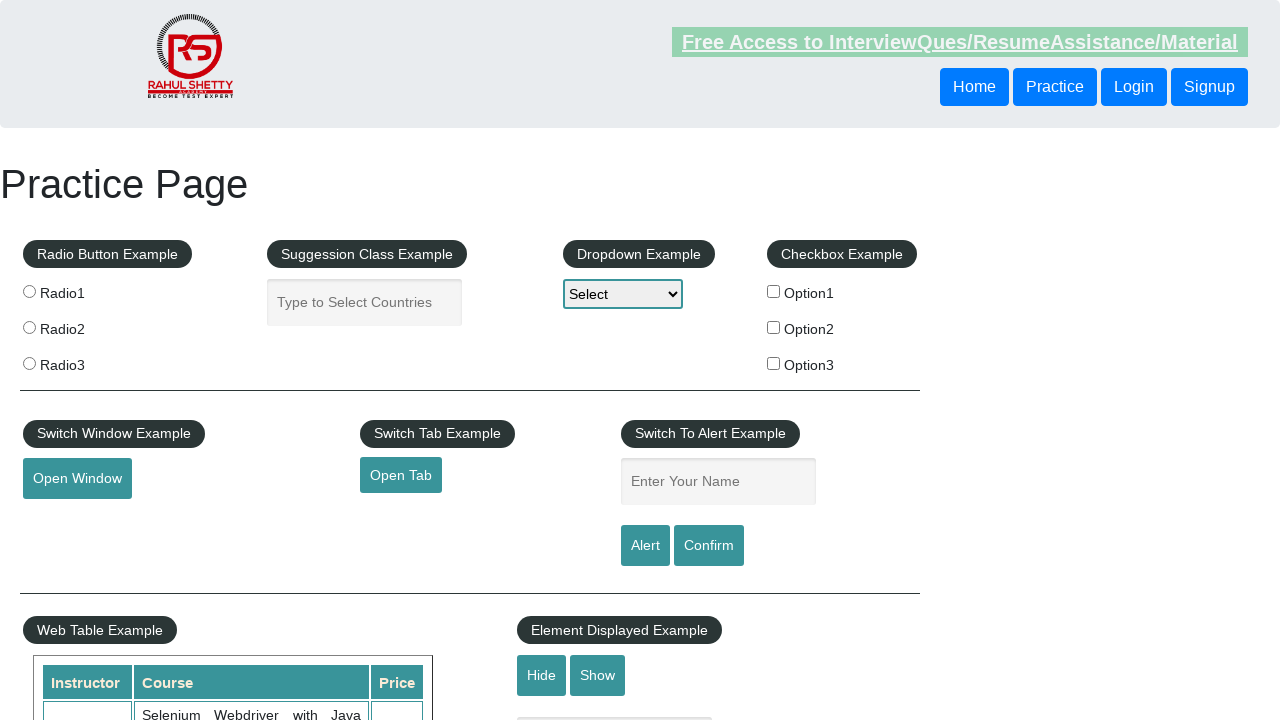

Verified course was found in web table
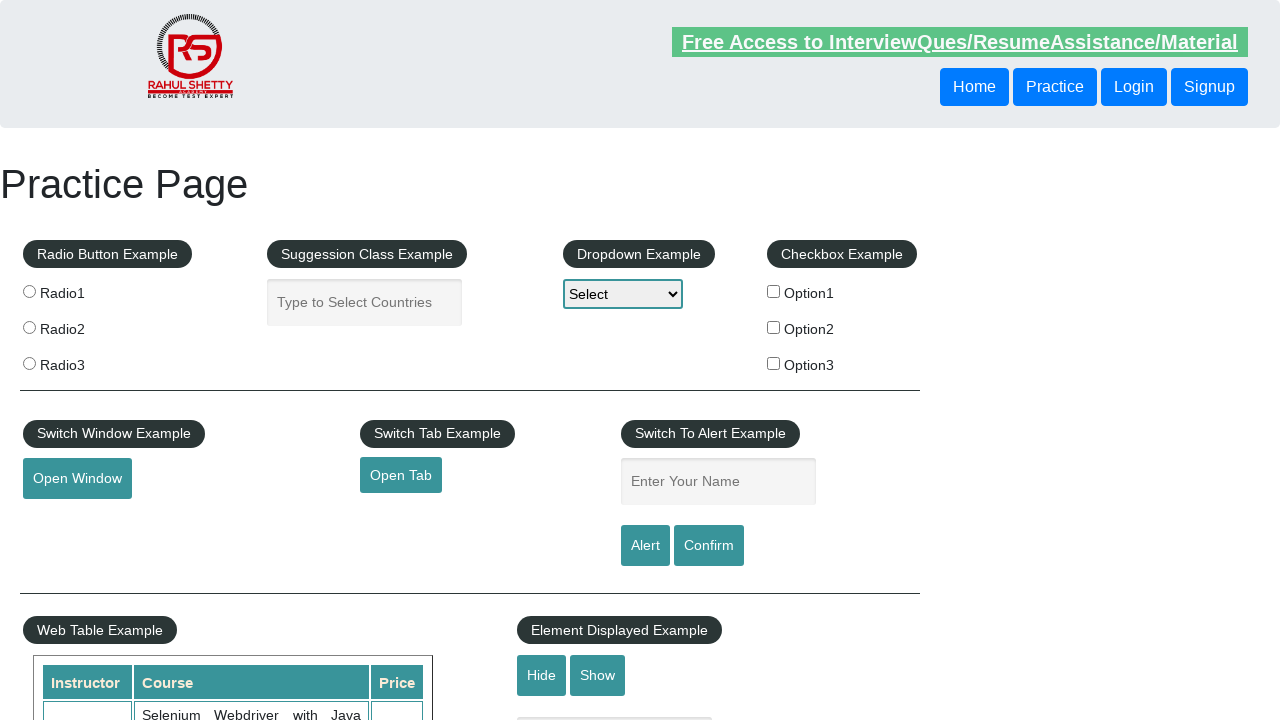

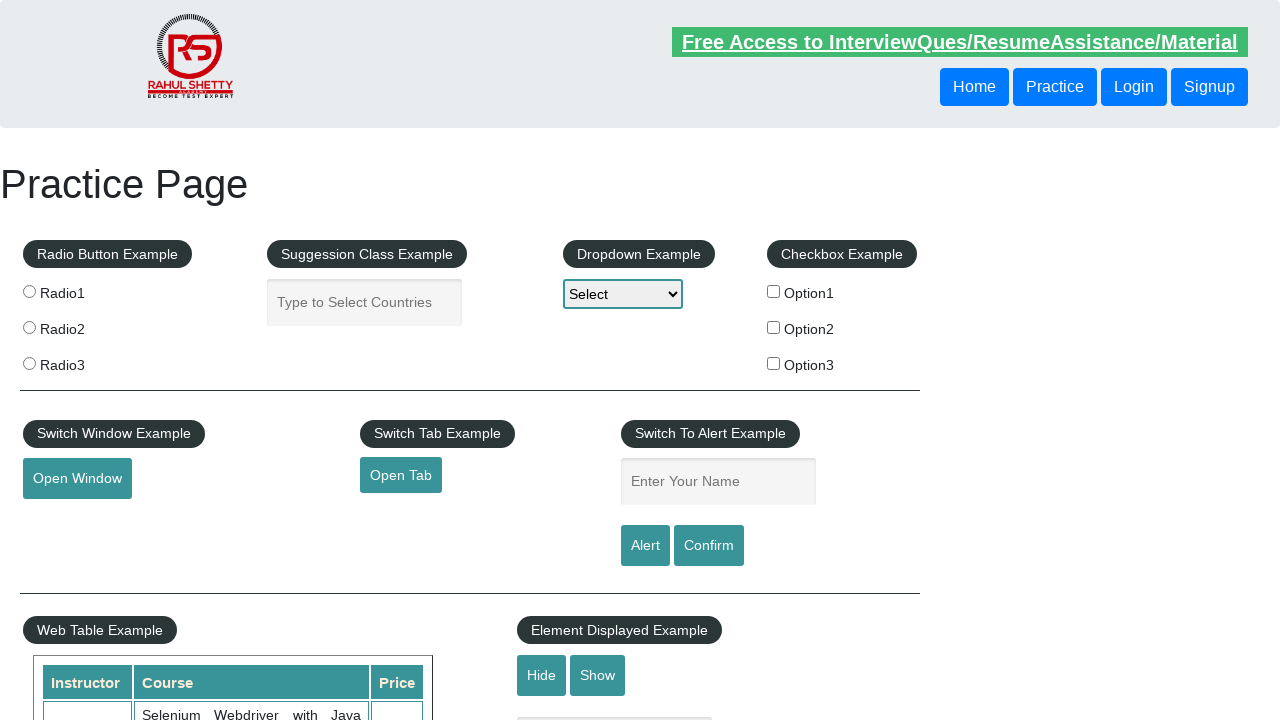